Navigates to a learning platform, clicks on a login link, and verifies the navigation occurred correctly by checking the URL

Starting URL: https://learn.ztu.edu.ua/

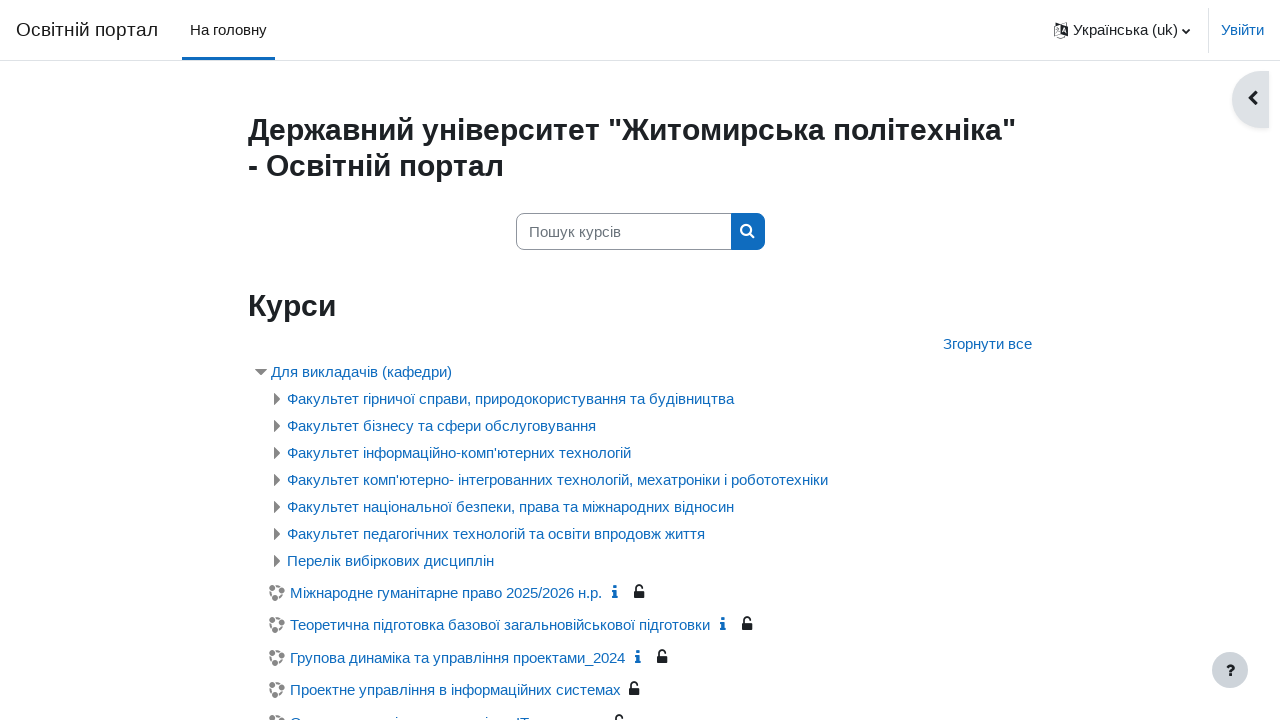

Navigated to learning platform at https://learn.ztu.edu.ua/
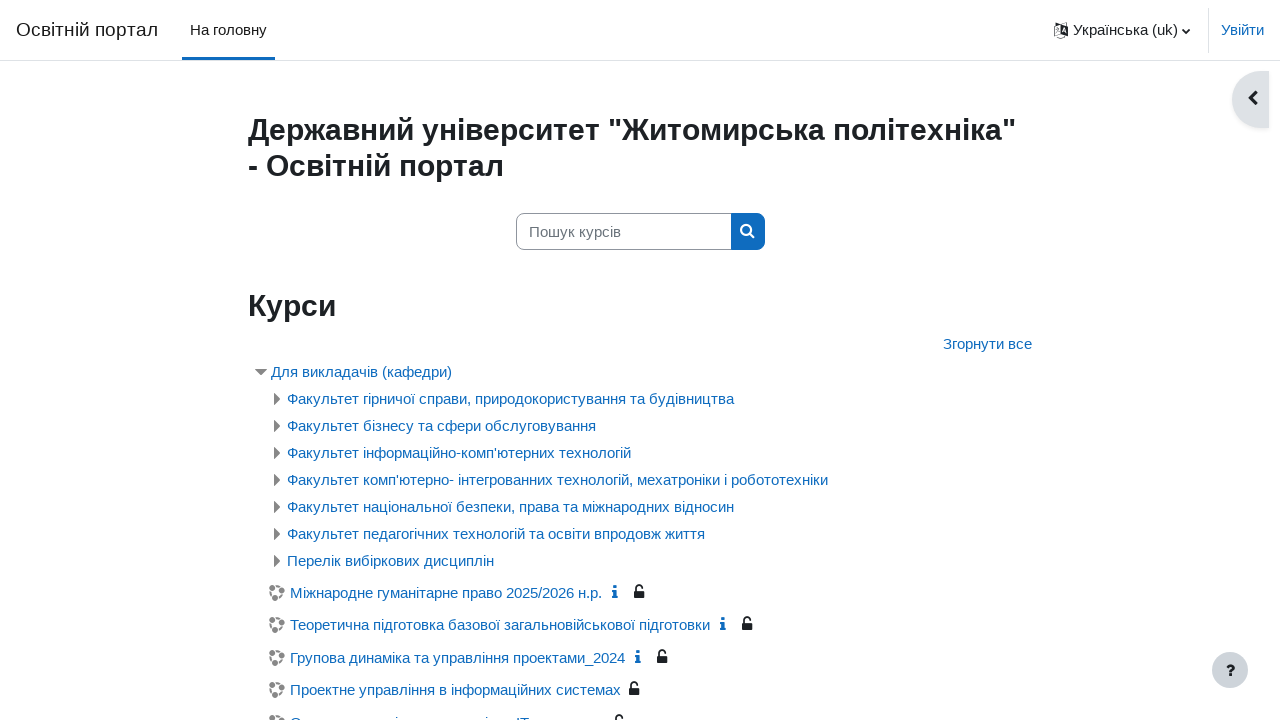

Clicked on login link at (1242, 30) on a[href="https://learn.ztu.edu.ua/login/index.php"]
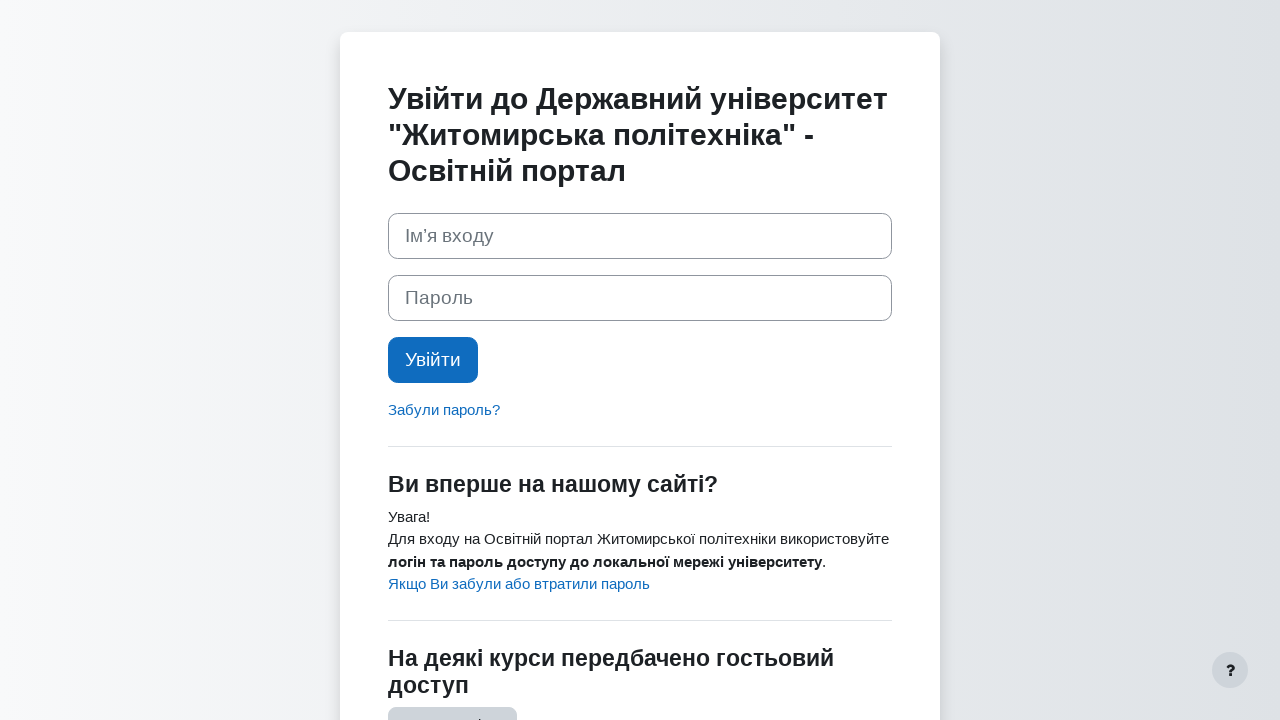

Verified navigation to login page at https://learn.ztu.edu.ua/login/index.php
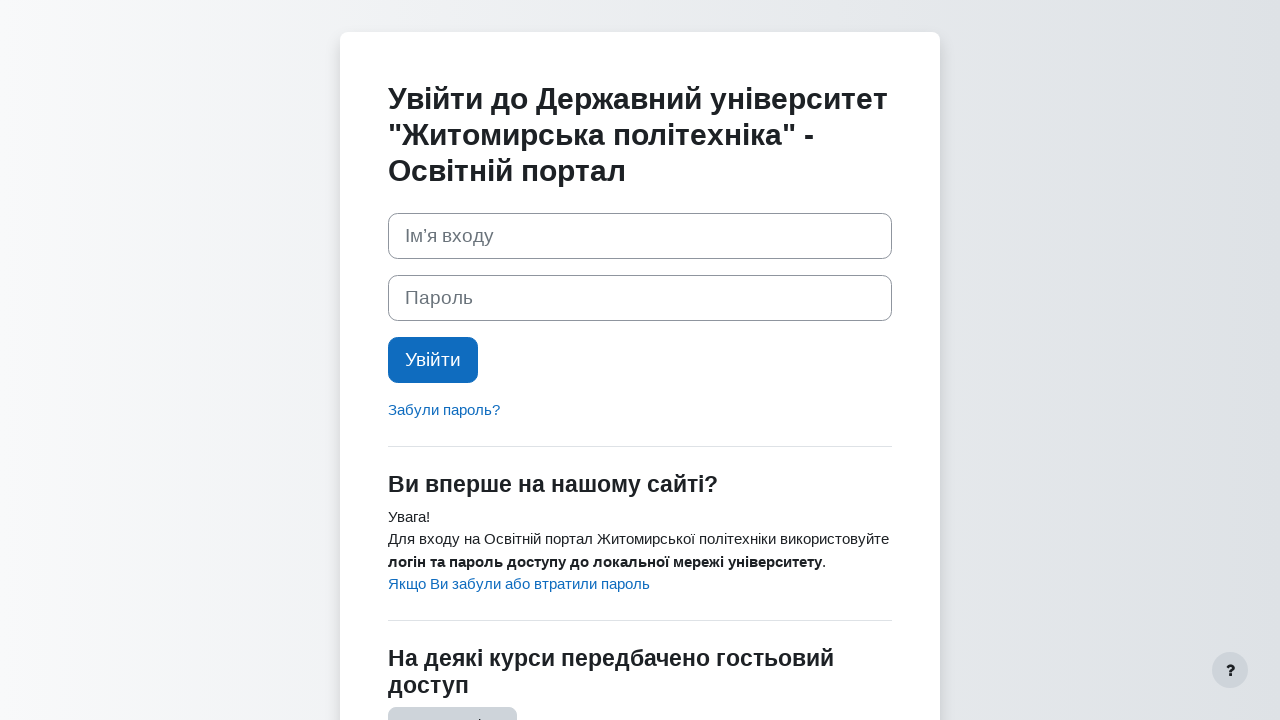

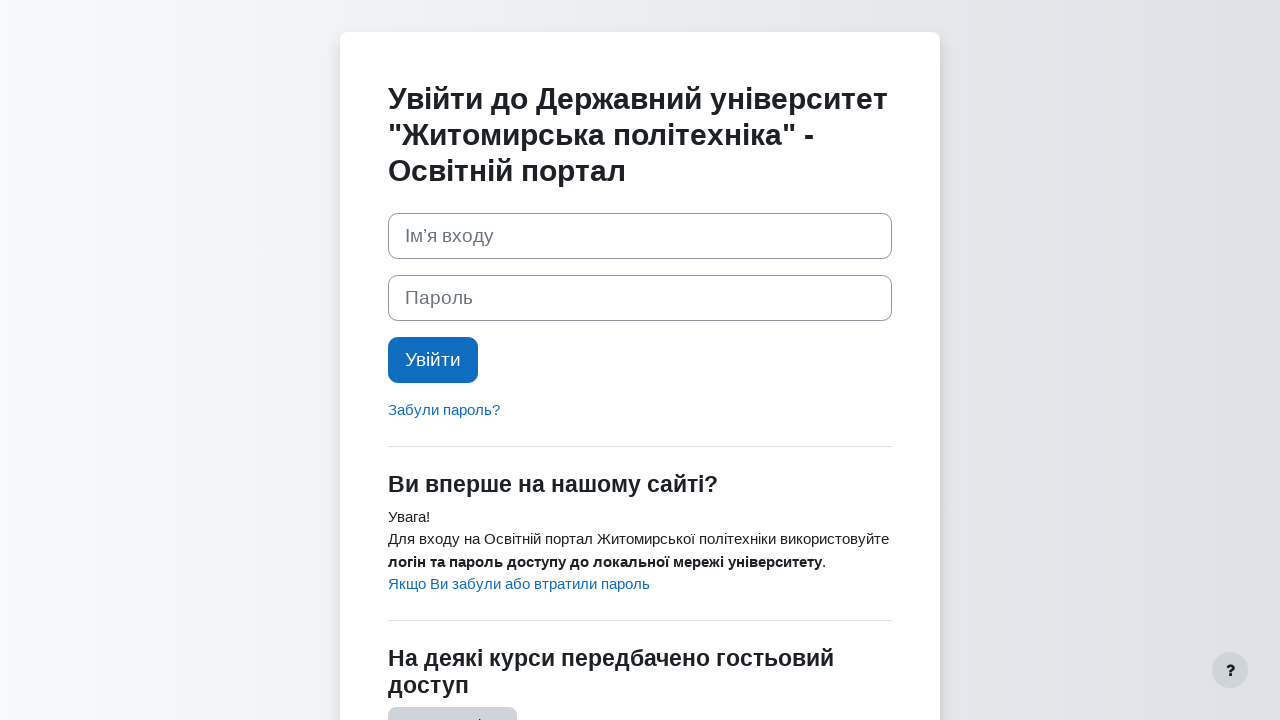